Tests Vue dropdown component by selecting an option from the dropdown menu

Starting URL: https://mikerodham.github.io/vue-dropdowns/

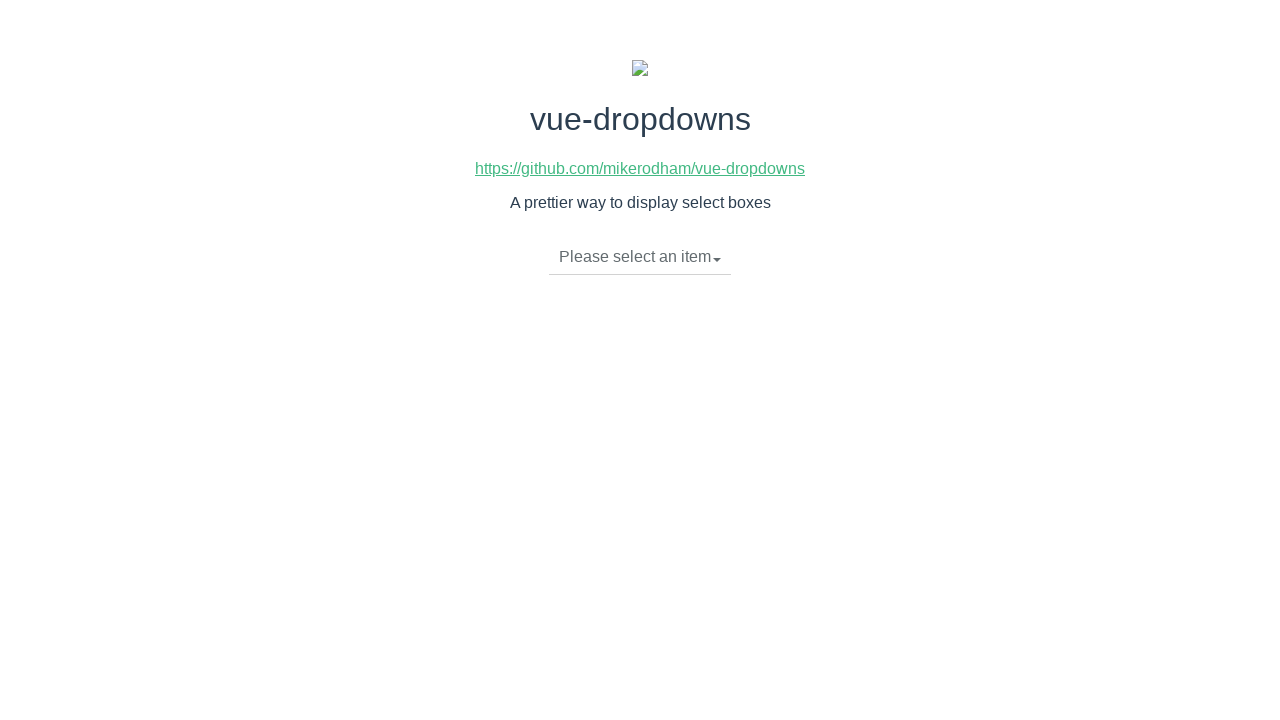

Clicked dropdown toggle to open menu at (640, 257) on xpath=//li[@class='dropdown-toggle']
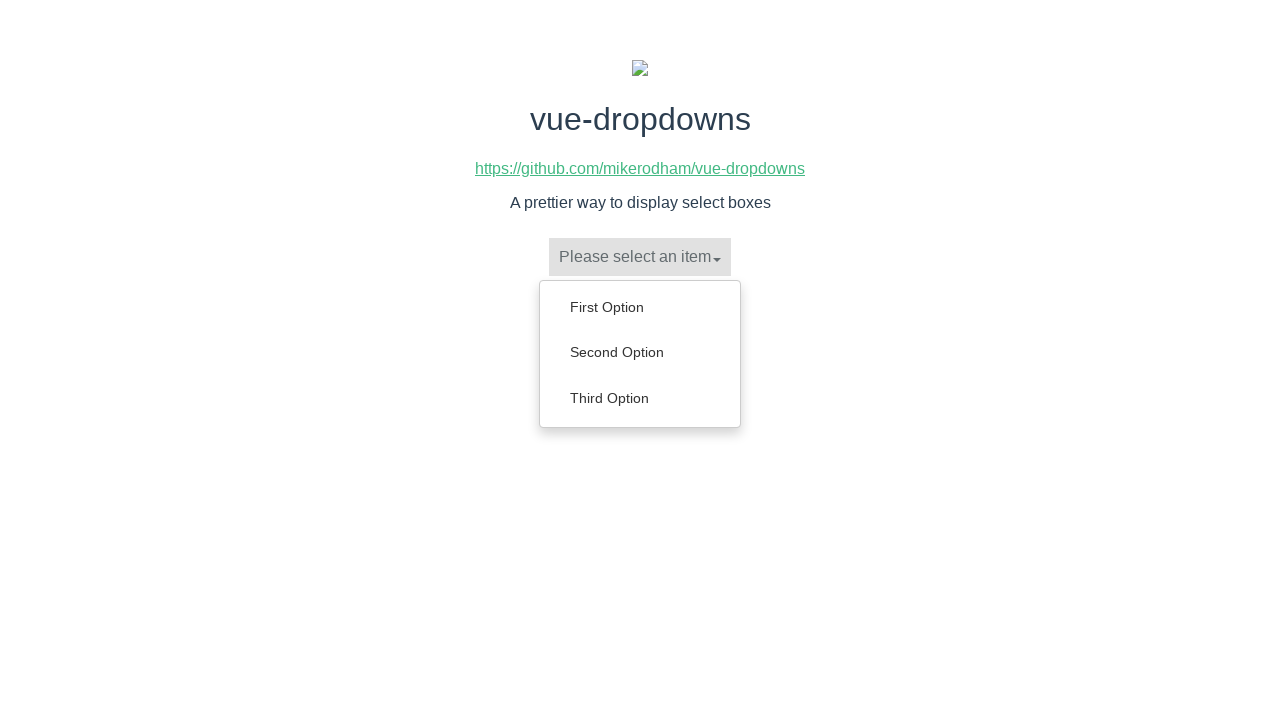

Dropdown menu loaded and became visible
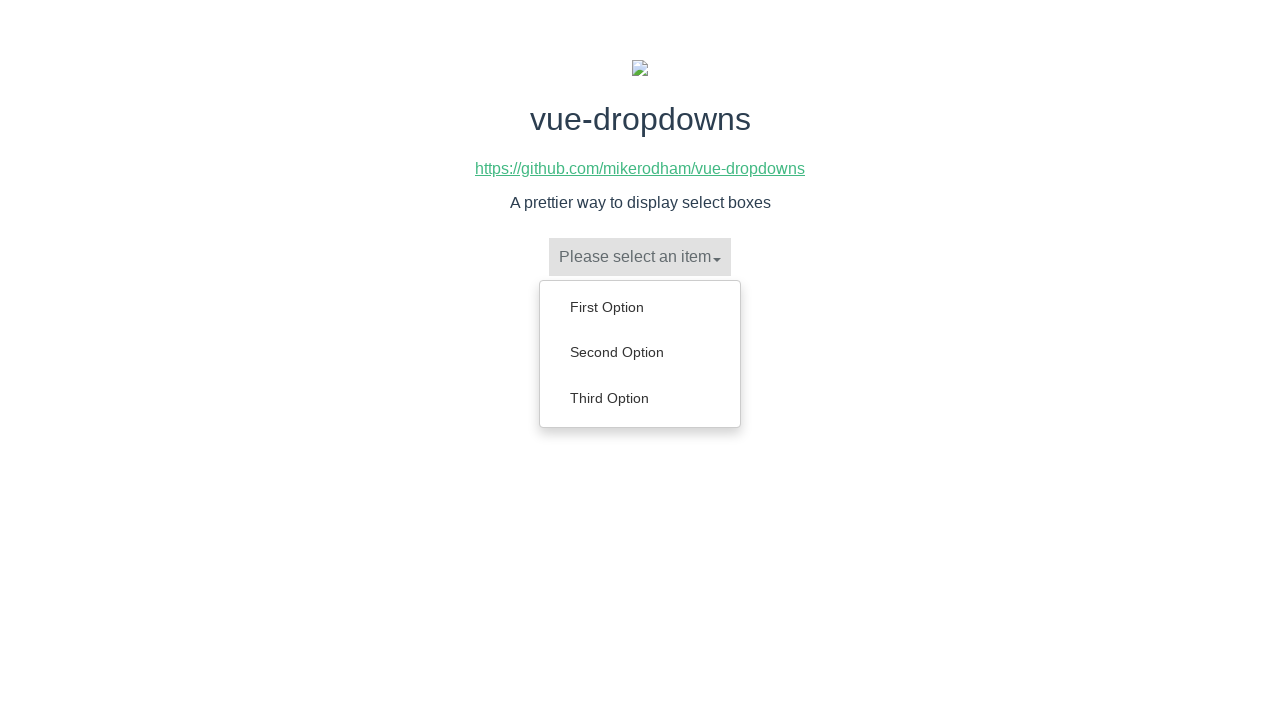

Selected 'Second Option' from dropdown menu at (640, 352) on xpath=//ul[@class='dropdown-menu']/li/a[normalize-space()='Second Option']
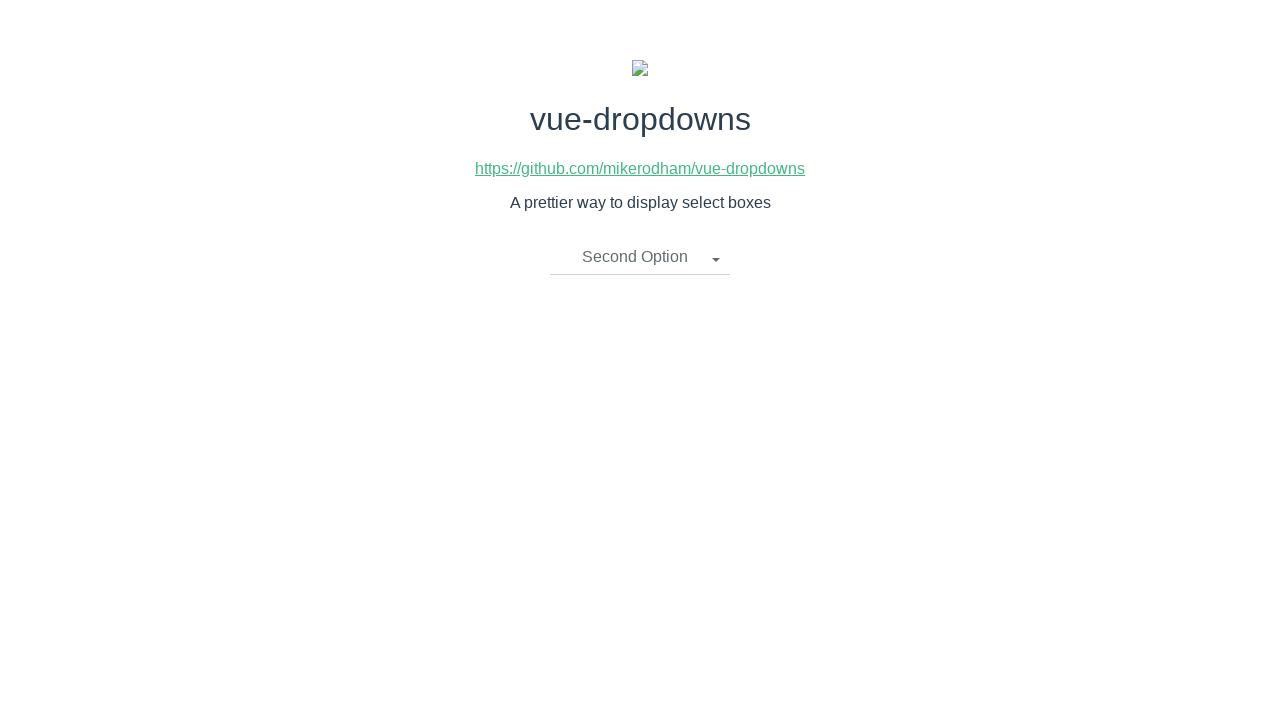

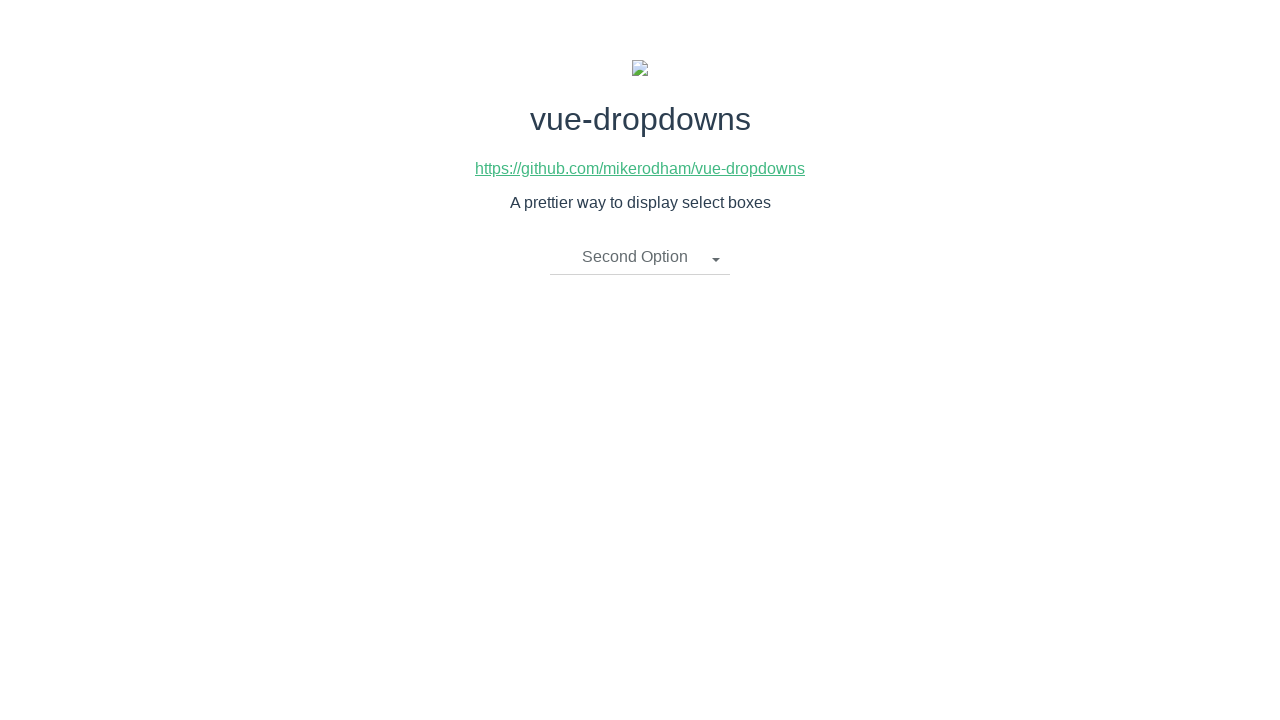